Navigates to the training support website and clicks on the about link to verify navigation works correctly

Starting URL: https://v1.training-support.net

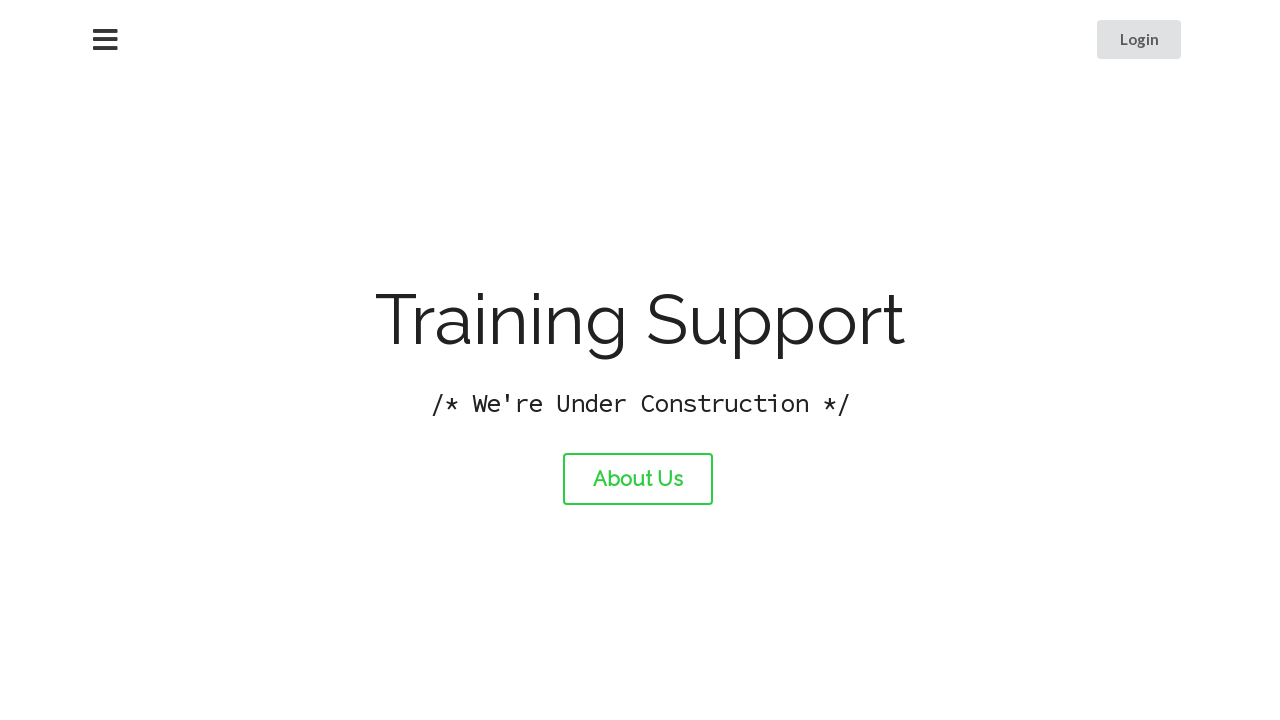

Navigated to training support website
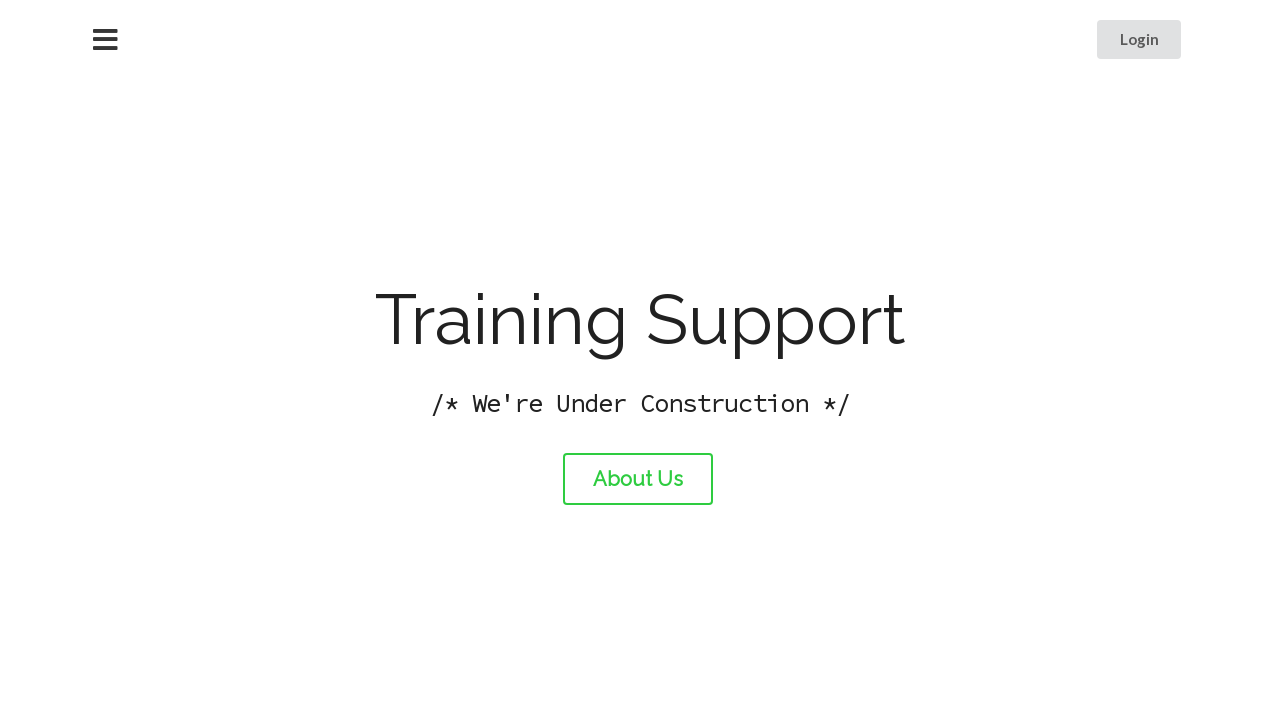

Clicked on the about link at (638, 479) on #about-link
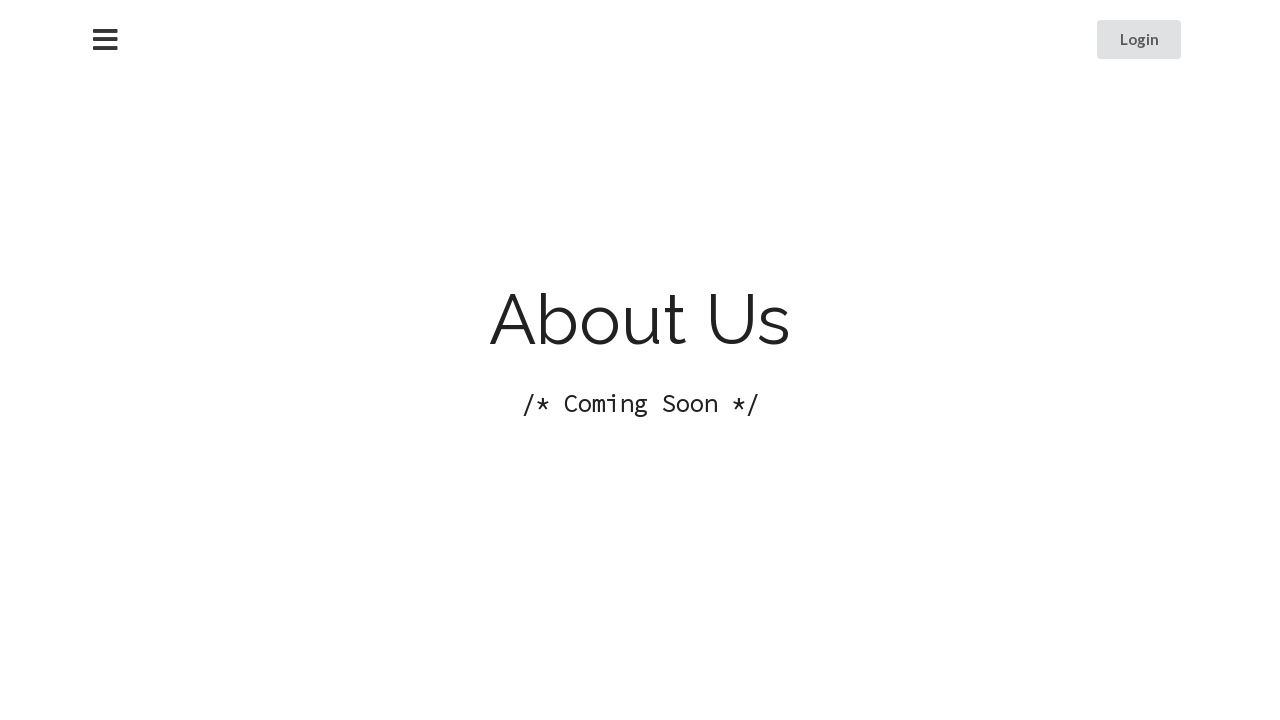

Waited for page load to complete after clicking about link
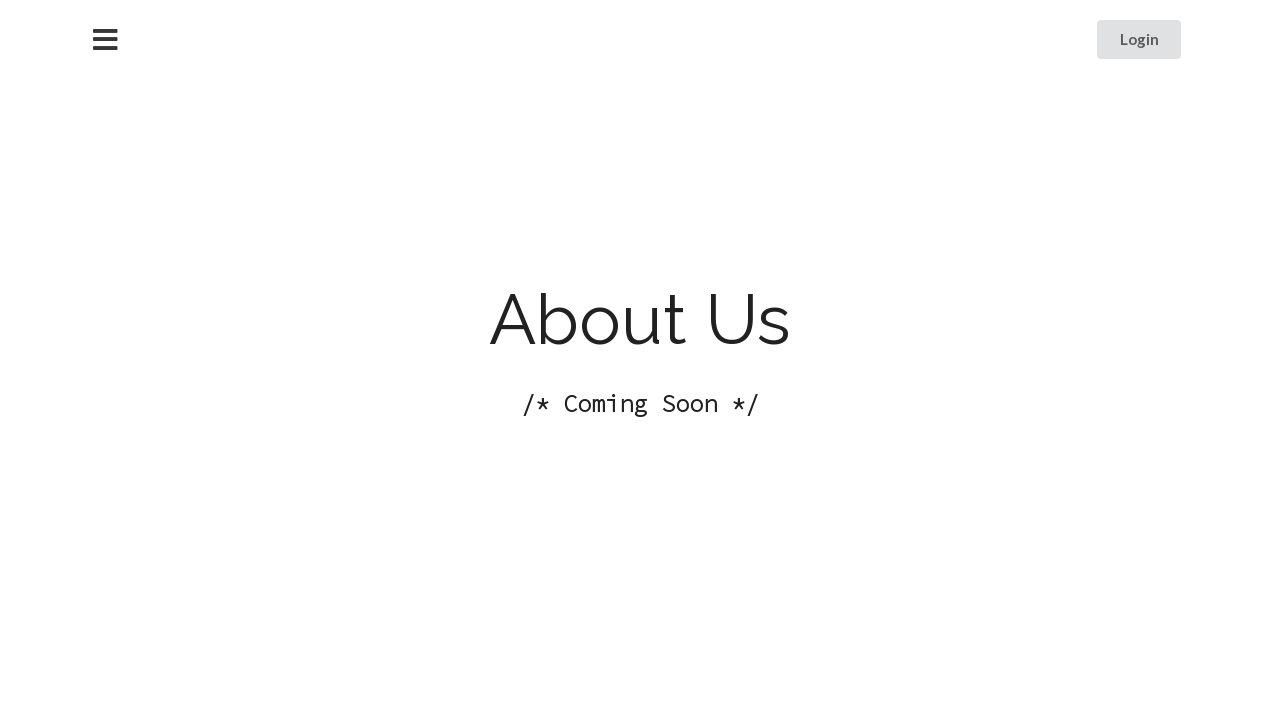

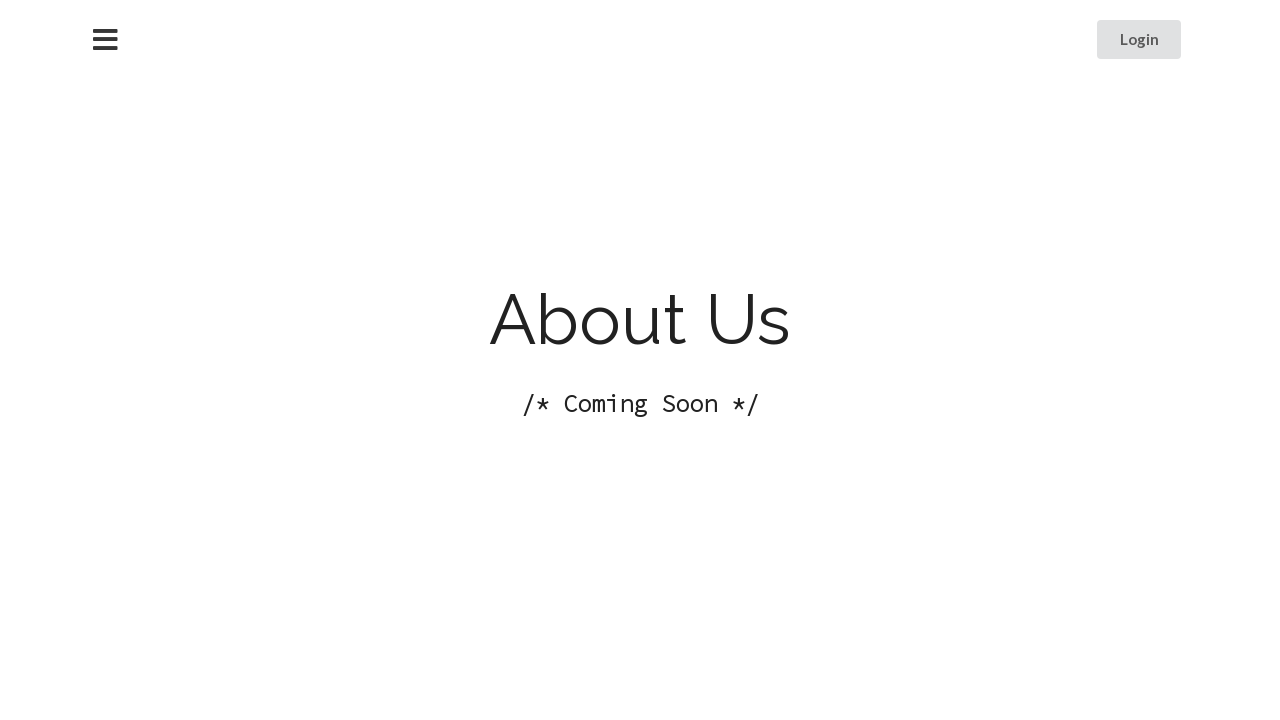